Clicks on a button to trigger a JavaScript prompt and enters text into the alert

Starting URL: https://automationfc.github.io/basic-form/index.html

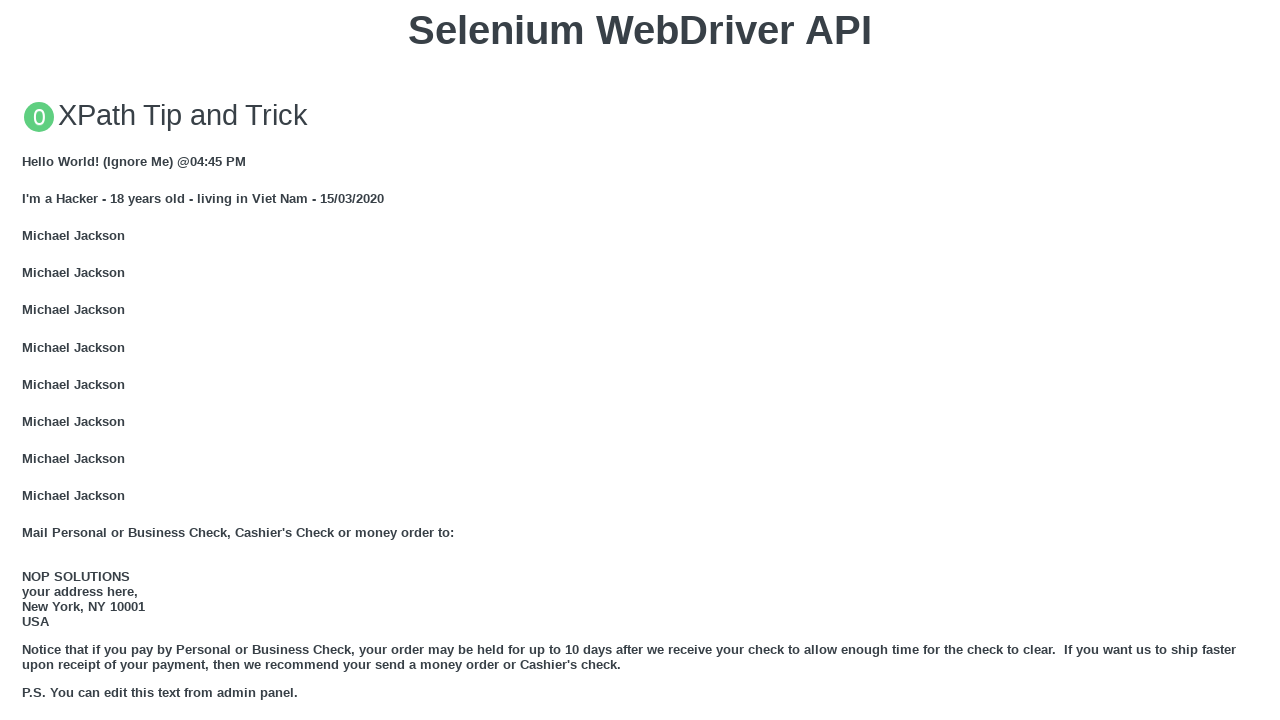

Clicked button to trigger JavaScript prompt at (640, 360) on xpath=//button[text()='Click for JS Prompt']
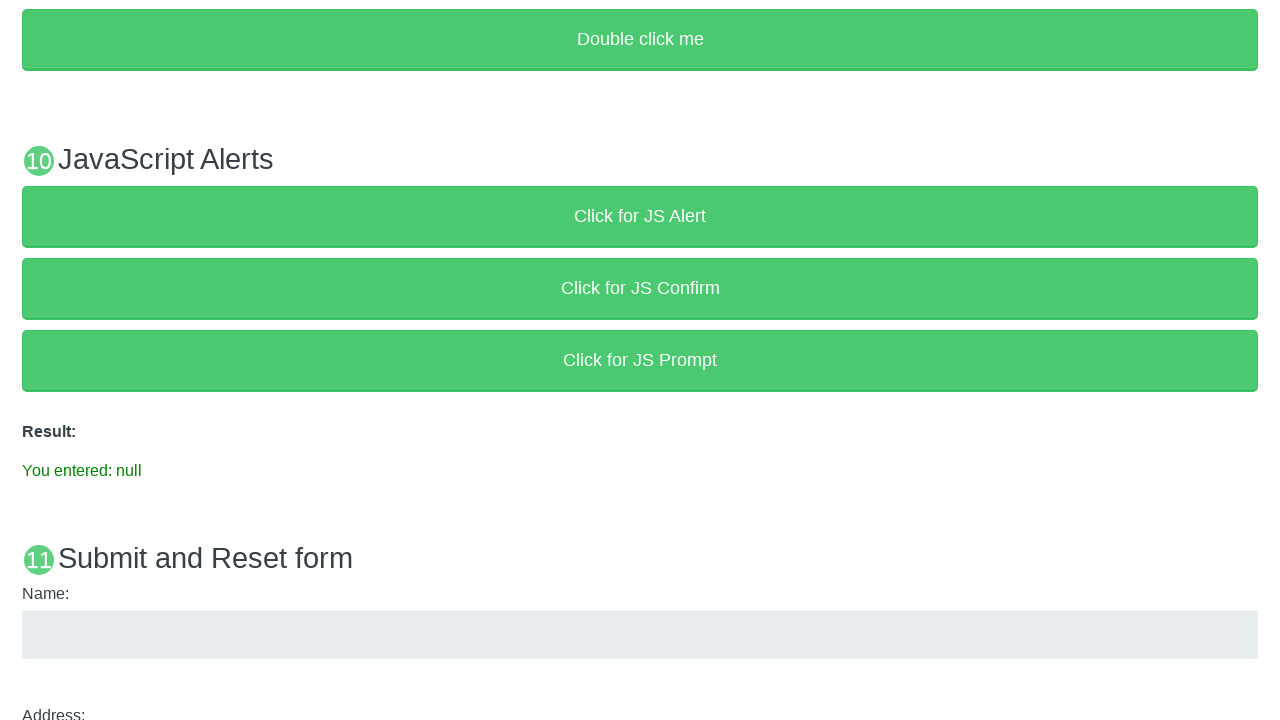

Handled prompt dialog by entering 'auto test' and accepting
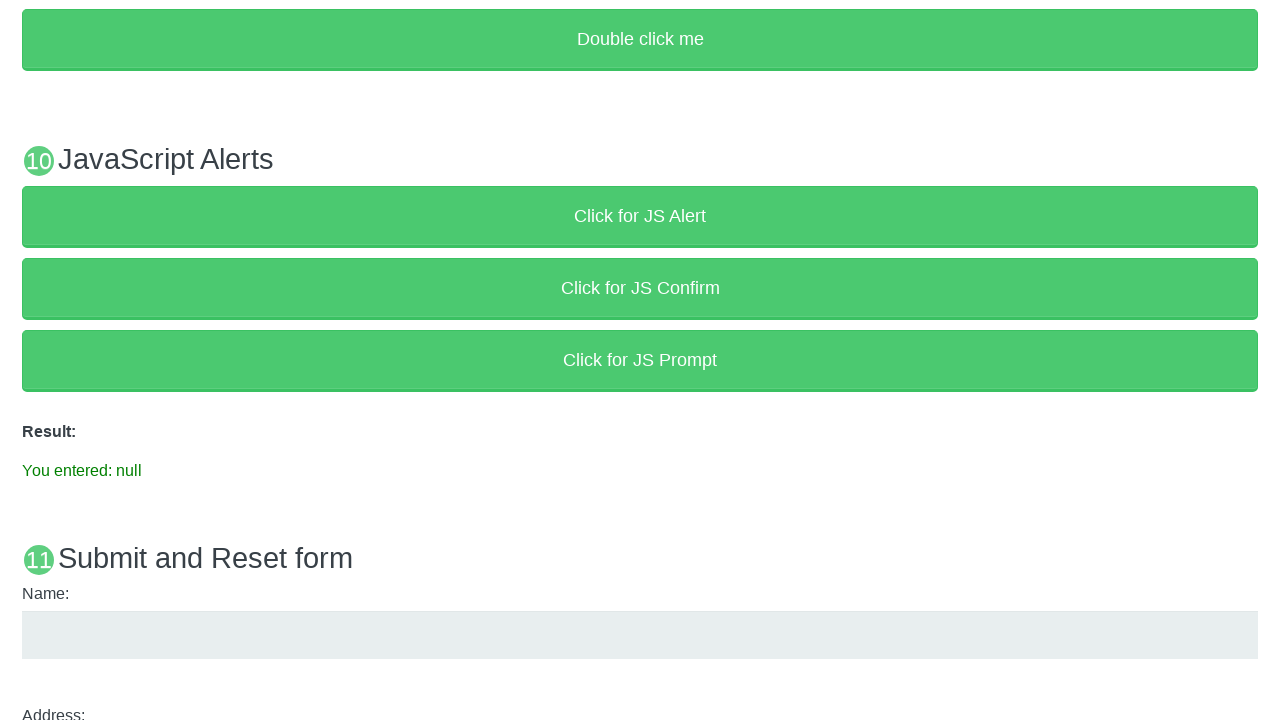

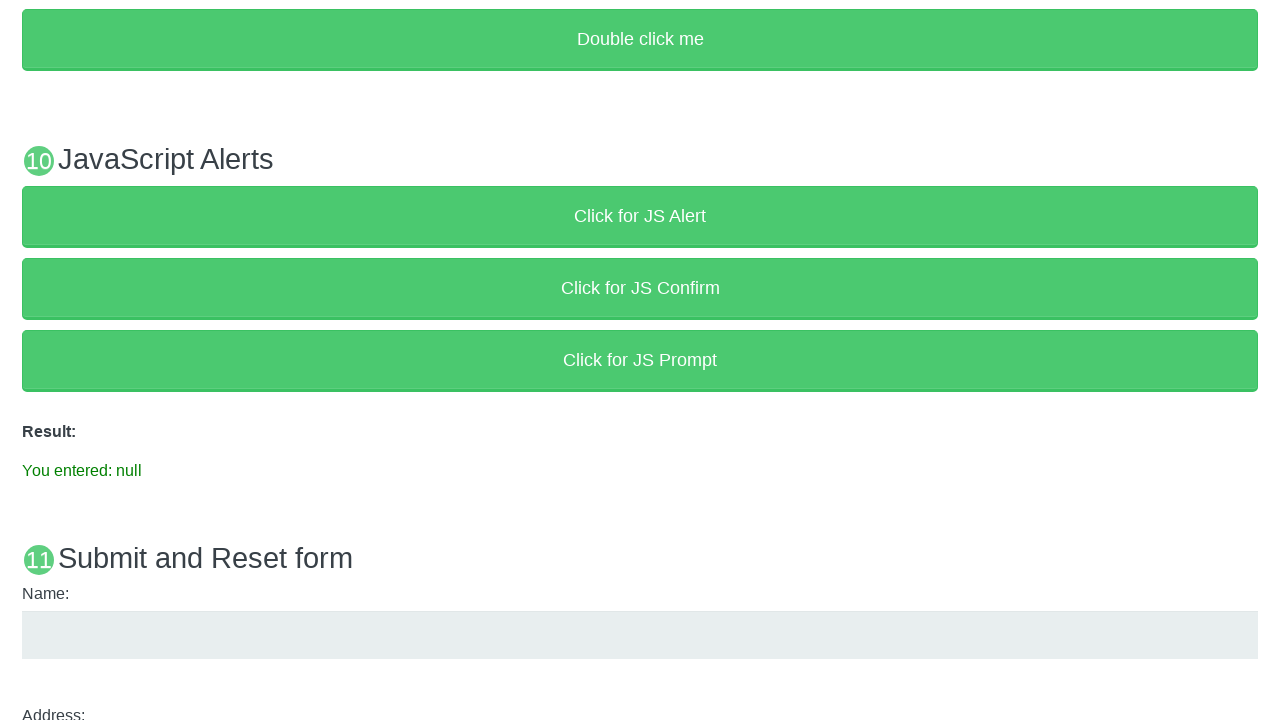